Opens GitHub homepage and verifies that a div element is visible on the page

Starting URL: https://github.com

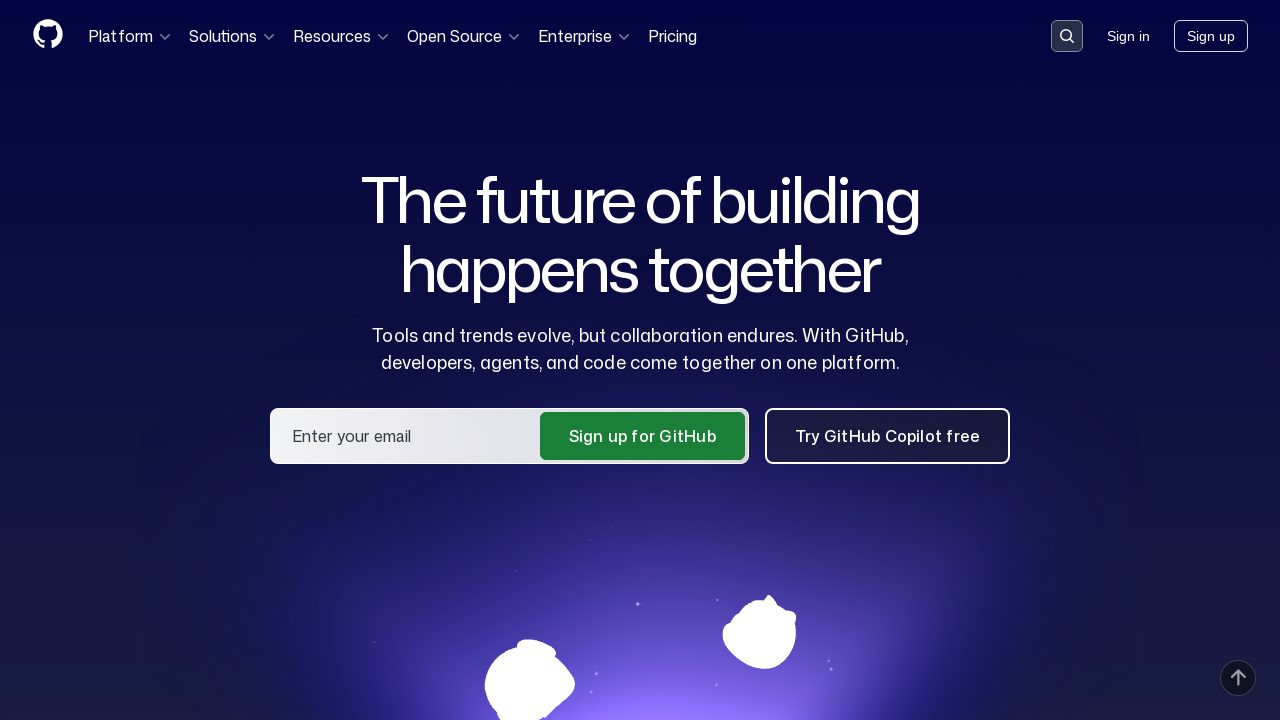

Navigated to GitHub homepage
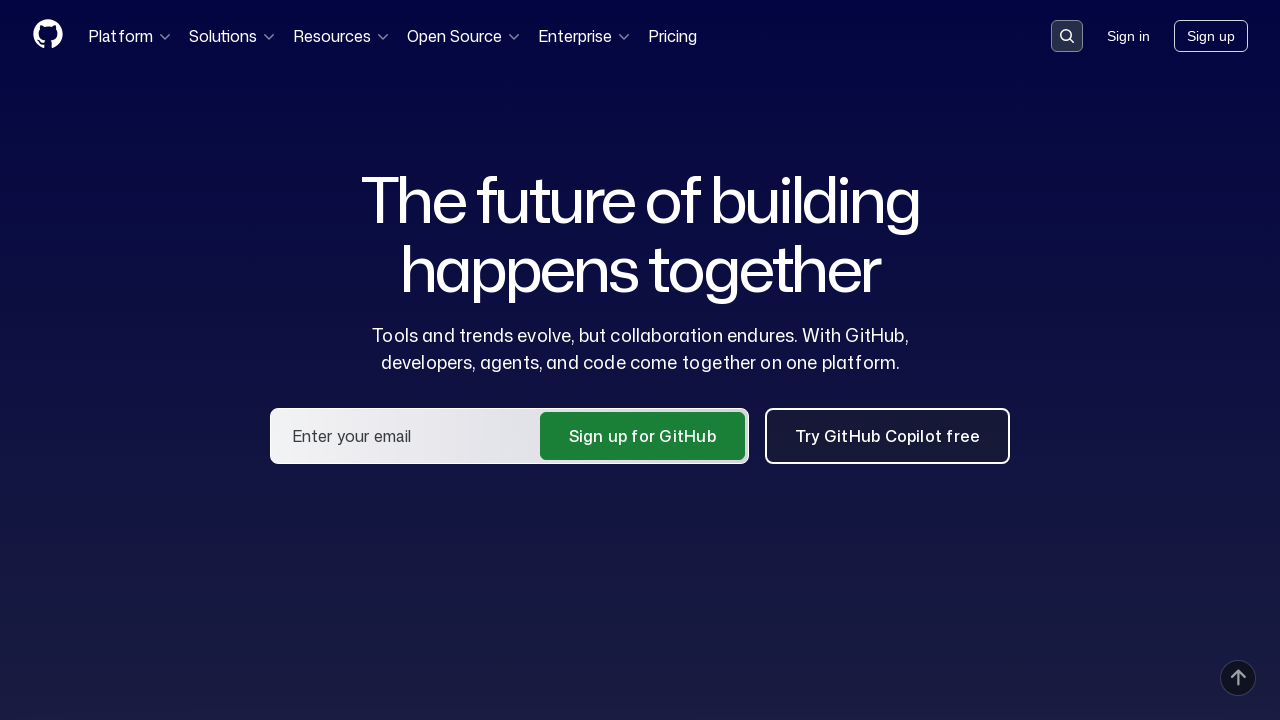

Verified that a div element is visible on the page
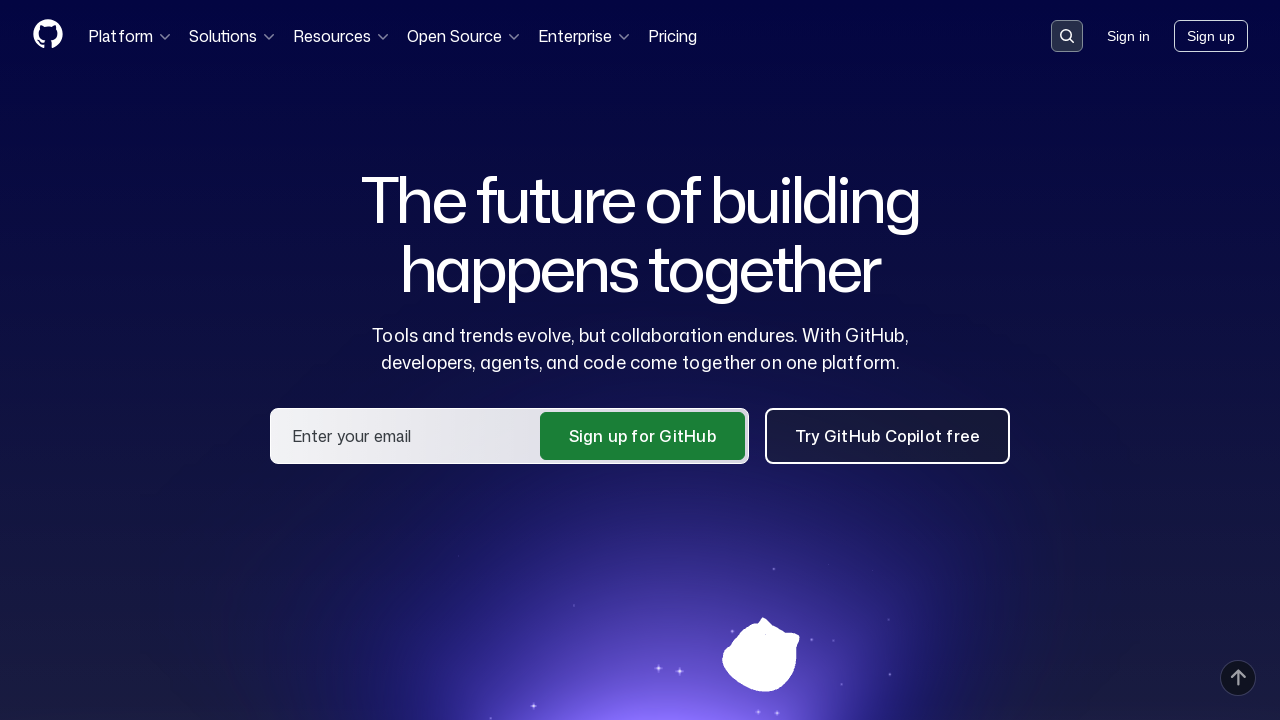

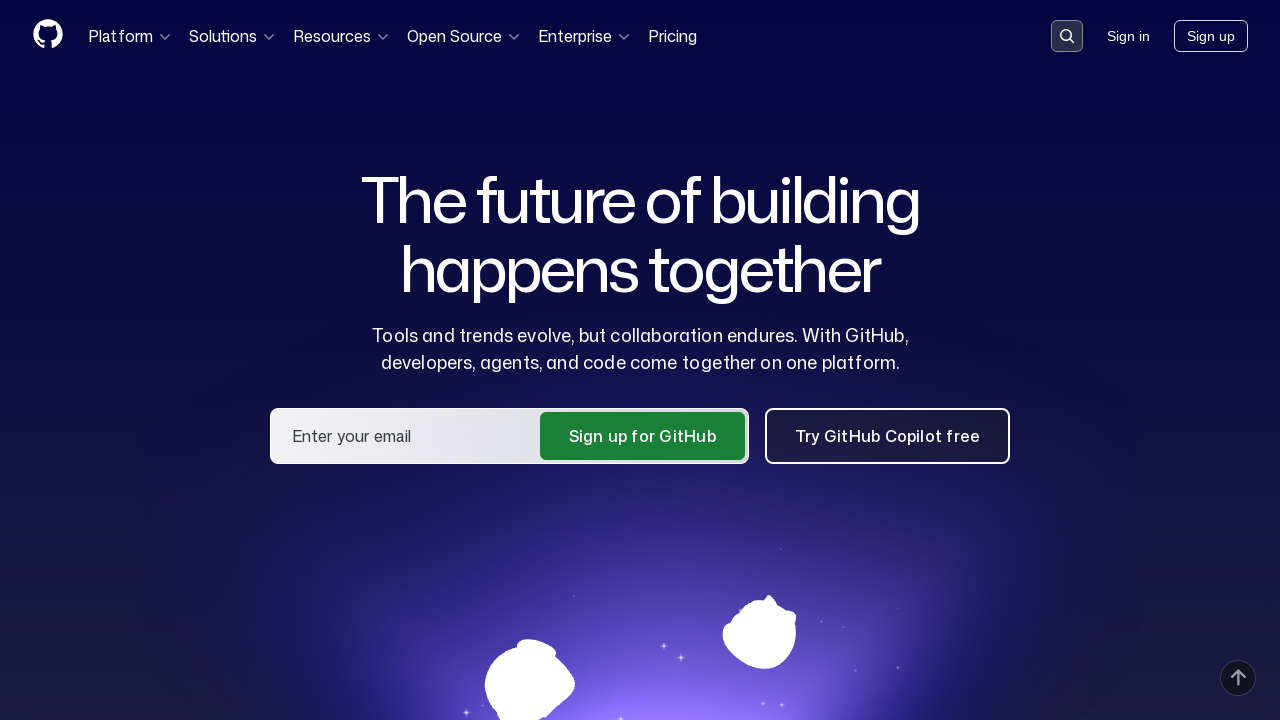